Tests opting out of A/B testing by adding an opt-out cookie after visiting the page, then refreshing to verify the page shows "No A/B Test" heading.

Starting URL: http://the-internet.herokuapp.com/abtest

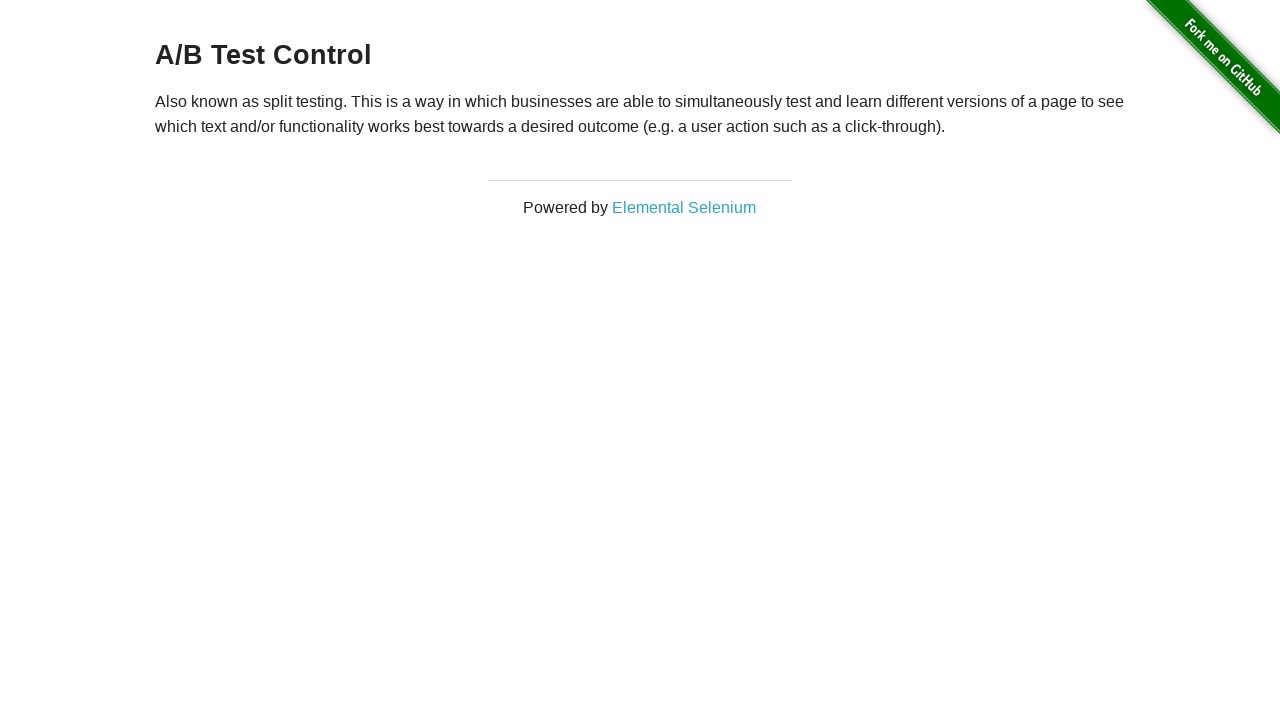

Navigated to A/B test page
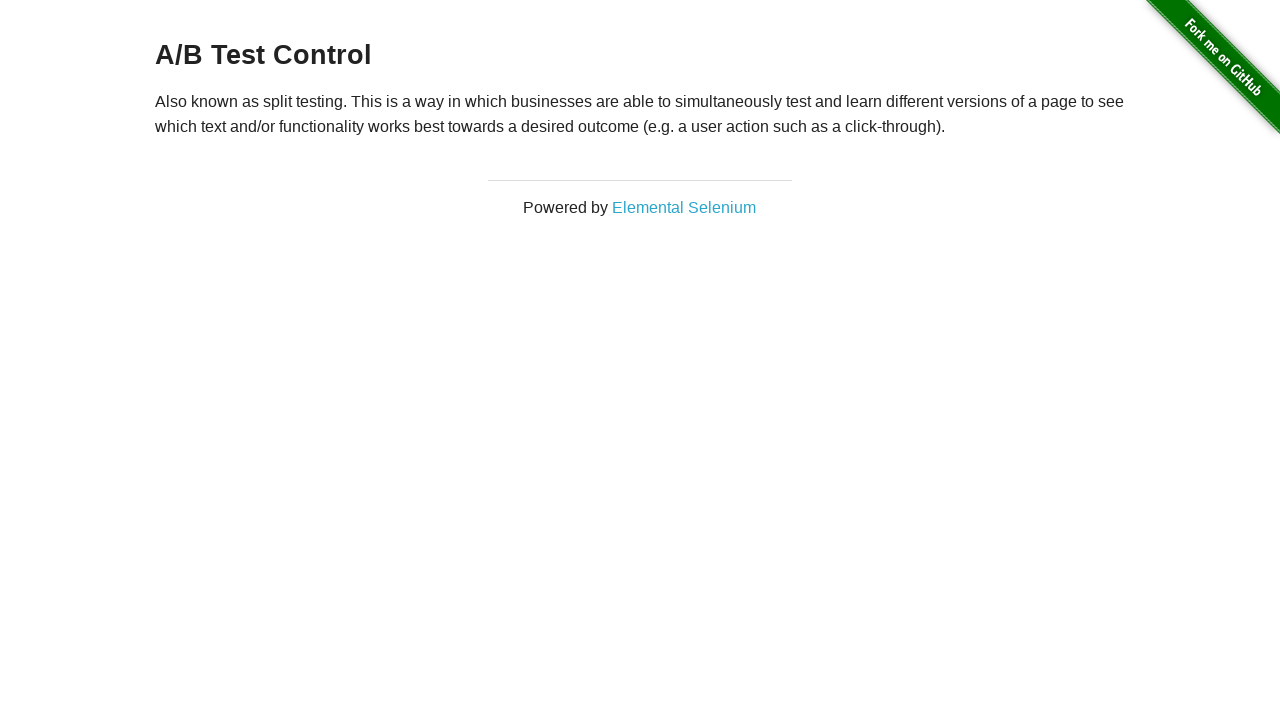

Retrieved heading text to check A/B test status
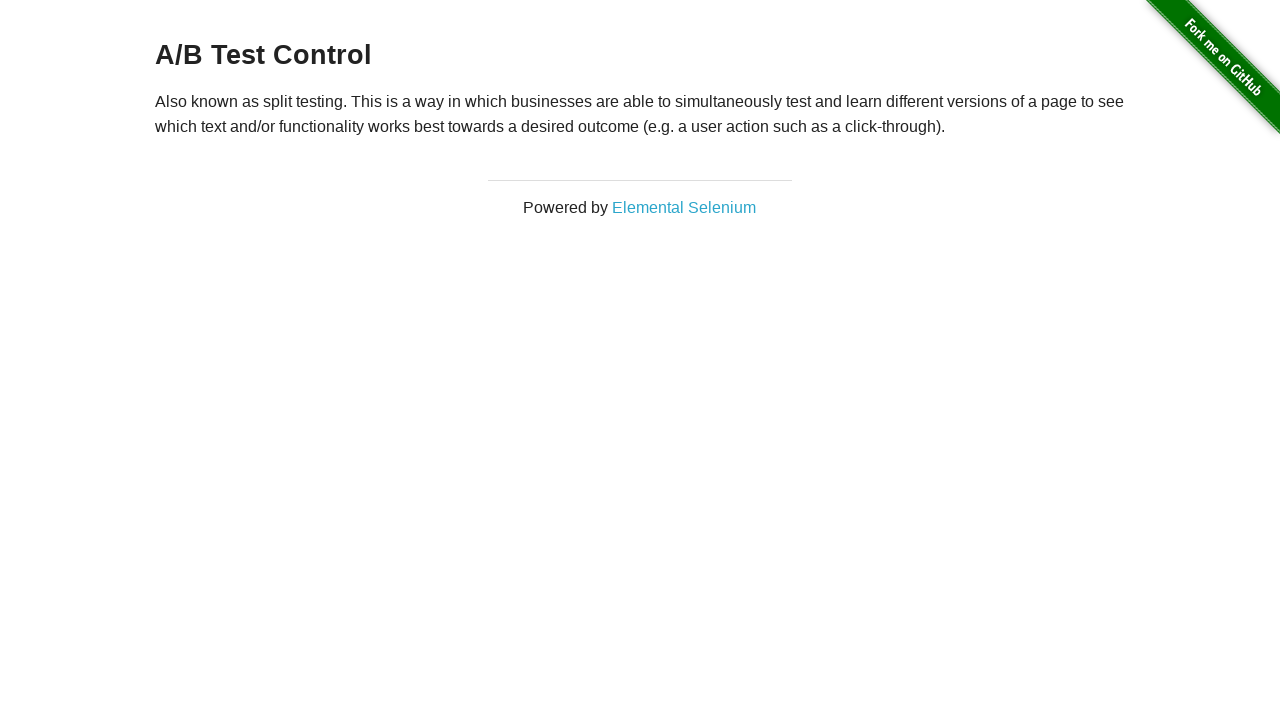

Added optimizelyOptOut cookie to opt out of A/B testing
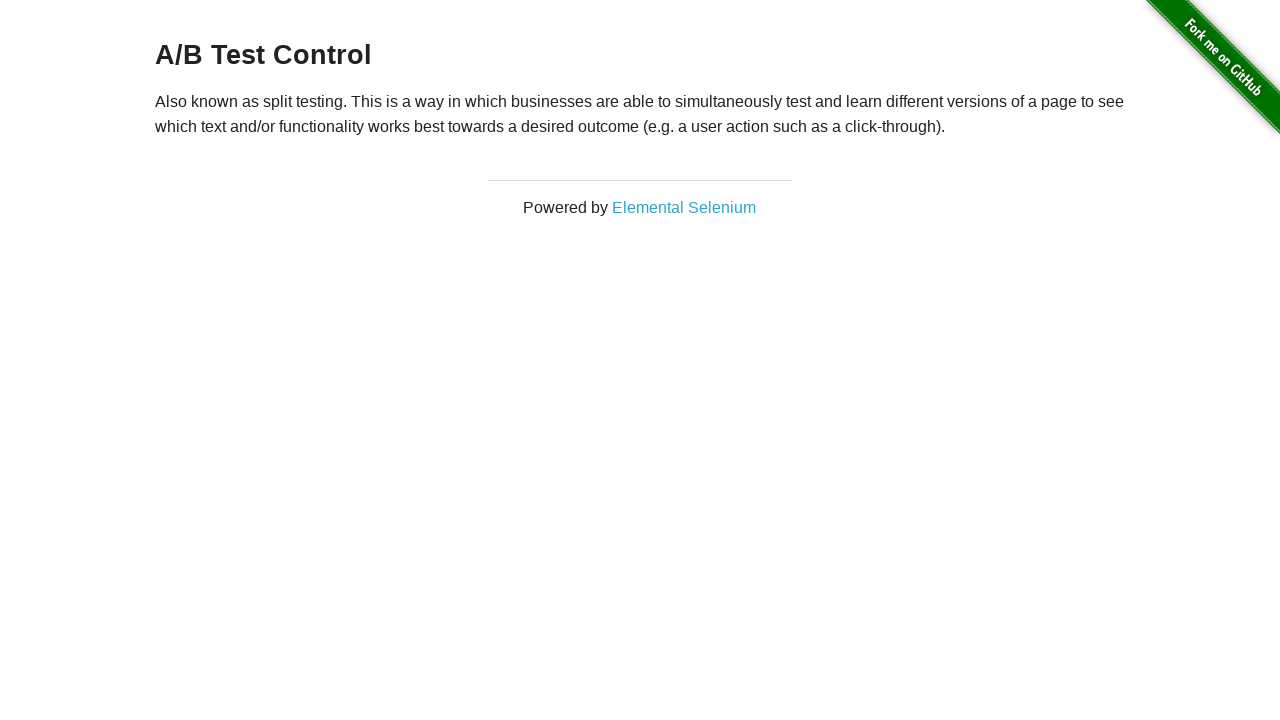

Reloaded page after adding opt-out cookie
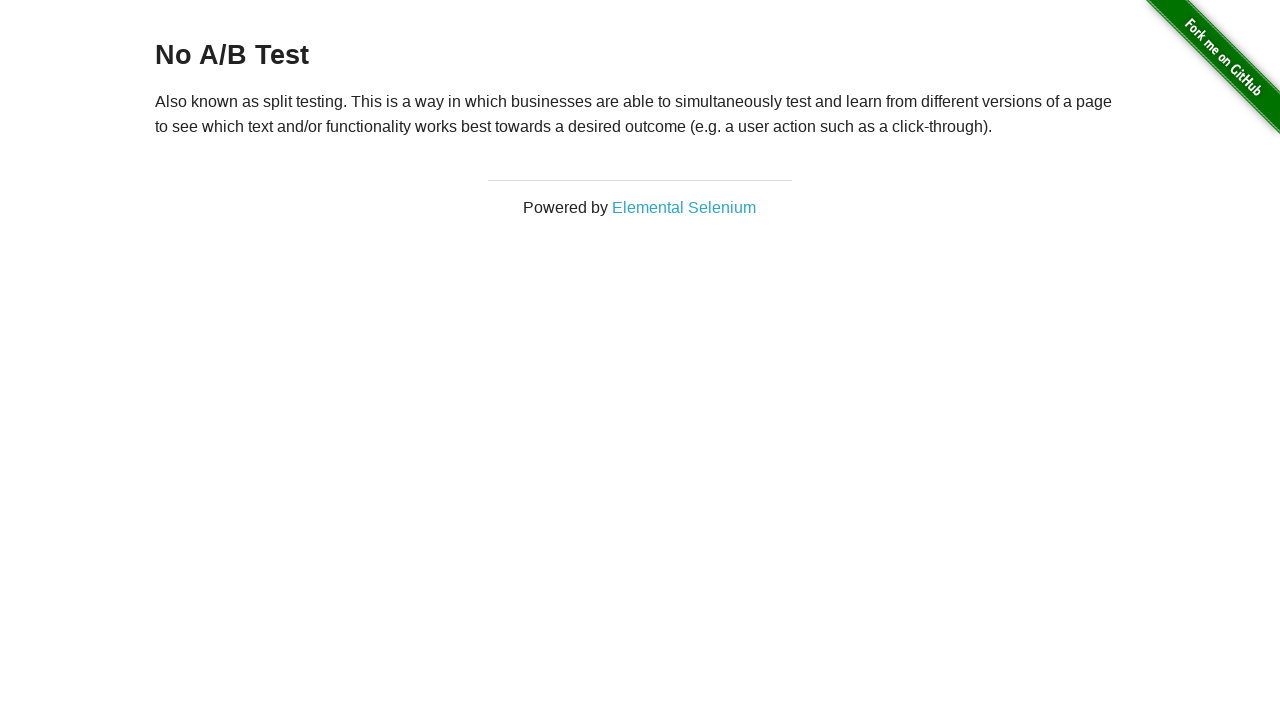

Verified heading element is present after opt-out
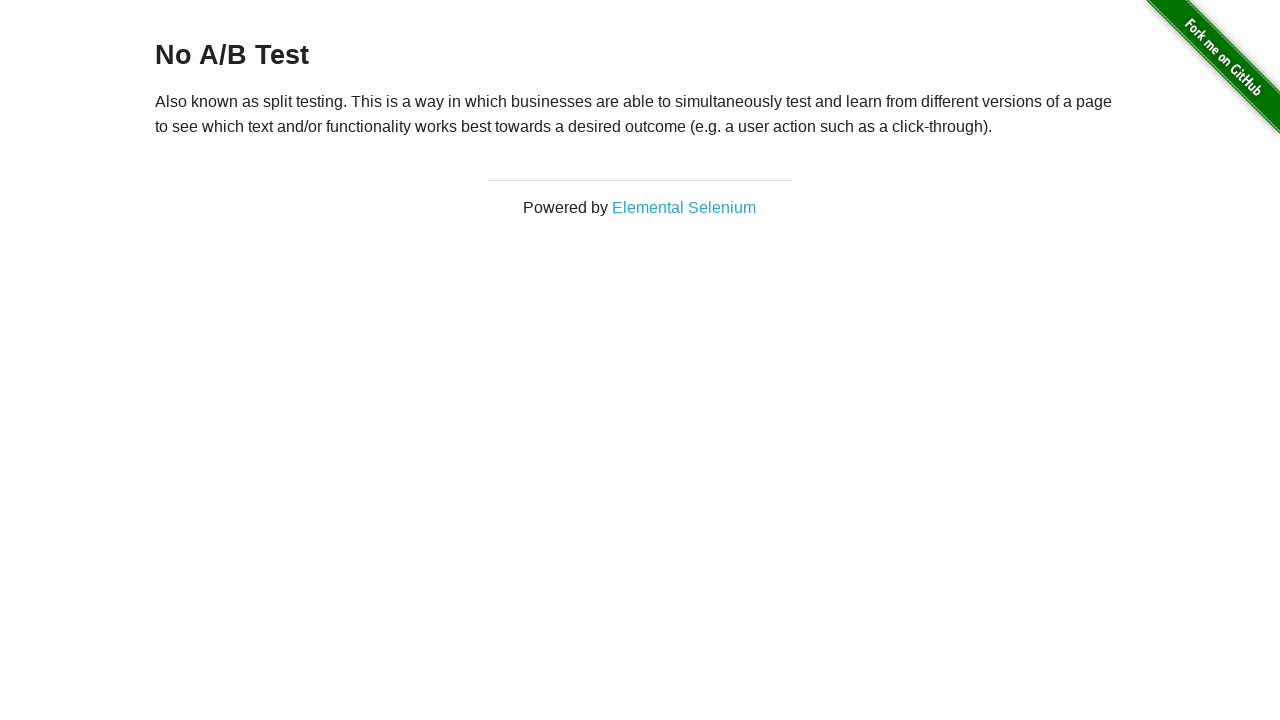

Verified page displays 'No A/B Test' heading after opt-out
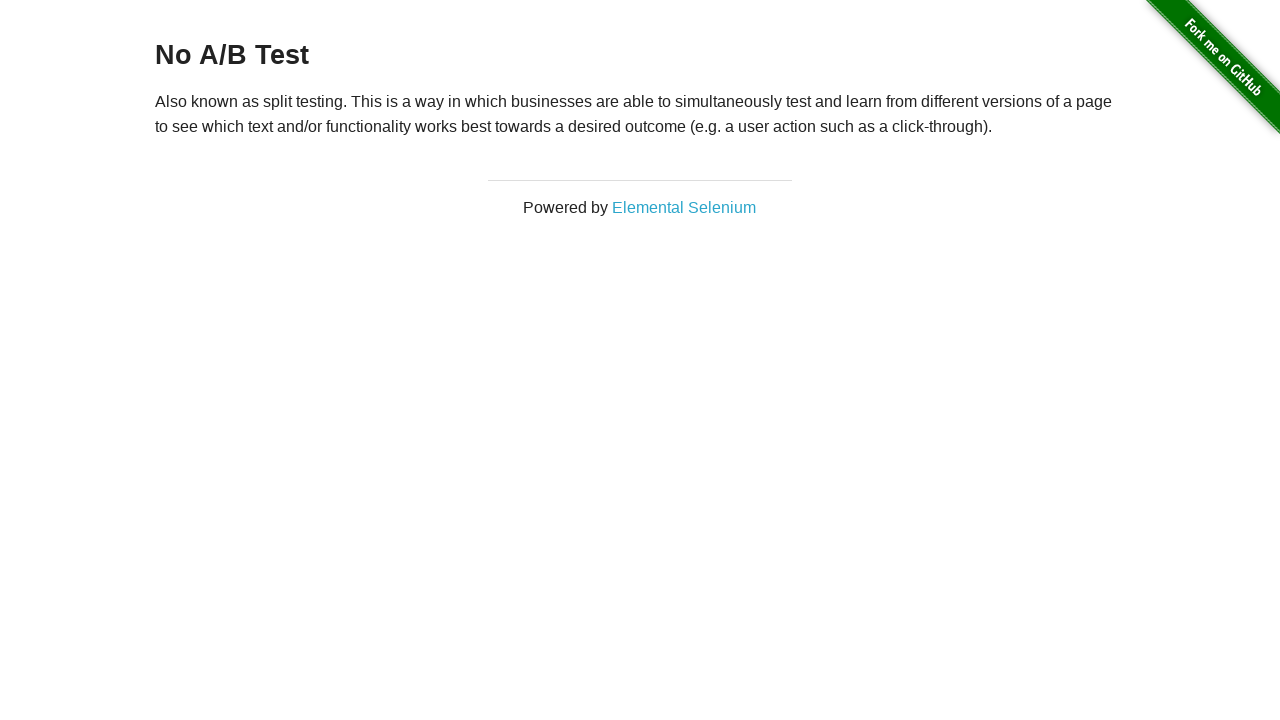

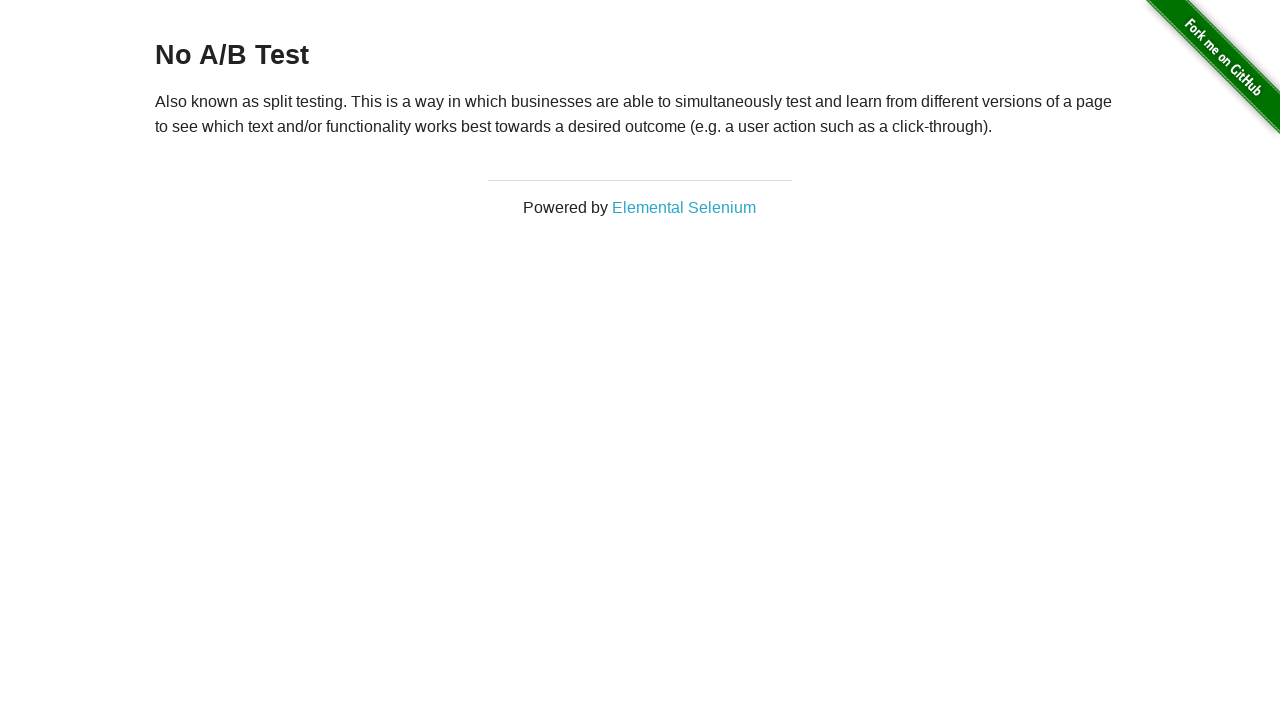